Tests browser automation detection capabilities by visiting anti-bot detection websites and checking results

Starting URL: https://bot.sannysoft.com

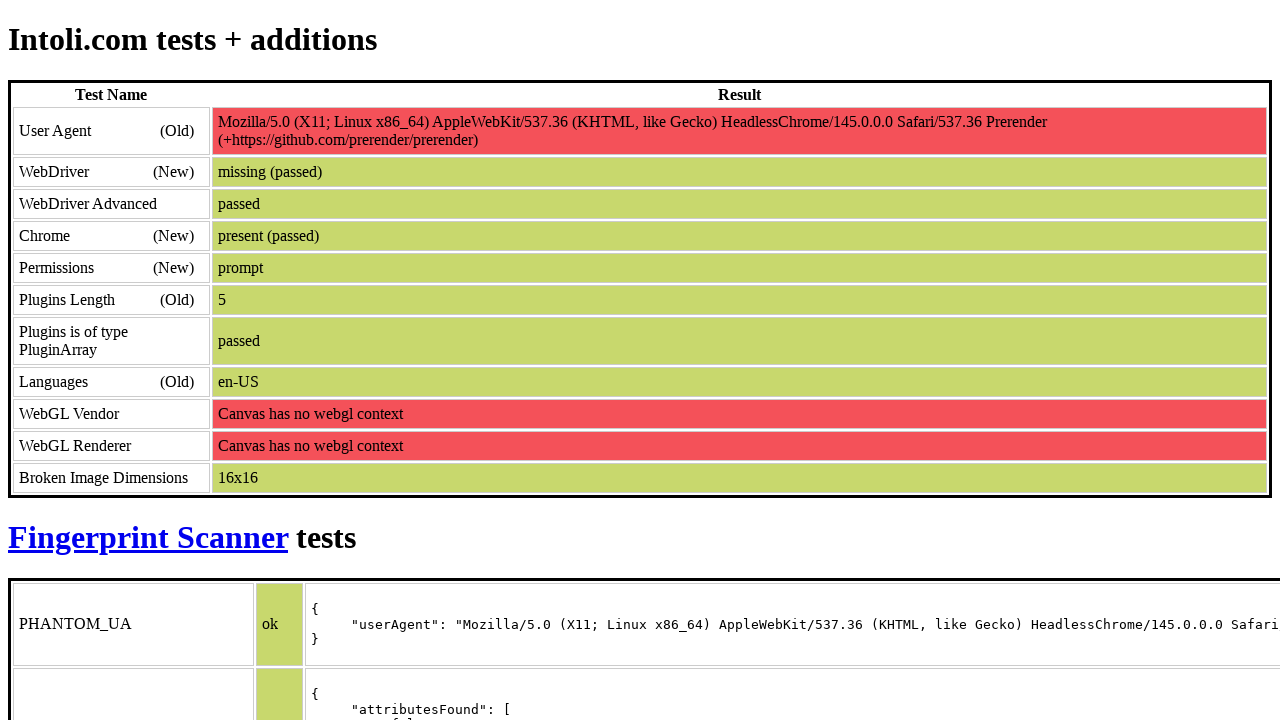

Waited 5 seconds for bot detection results to load on sannysoft.com
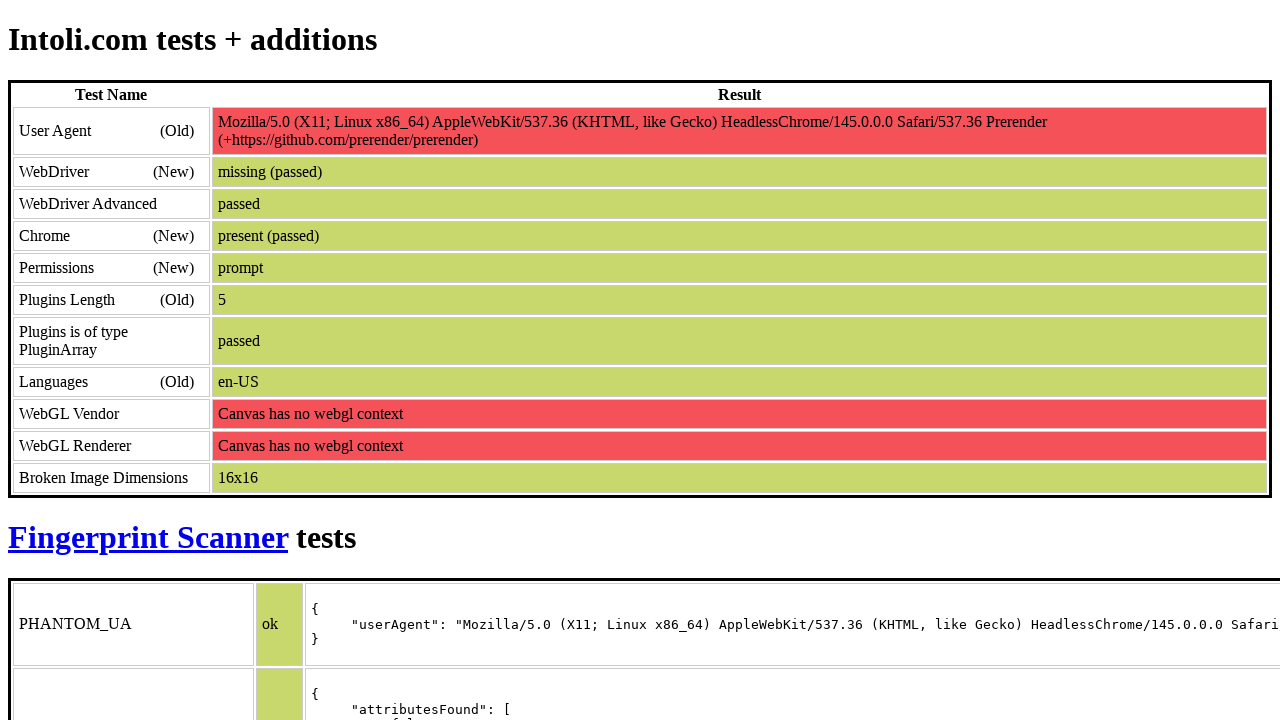

Navigated to nowsecure.nl detection test site
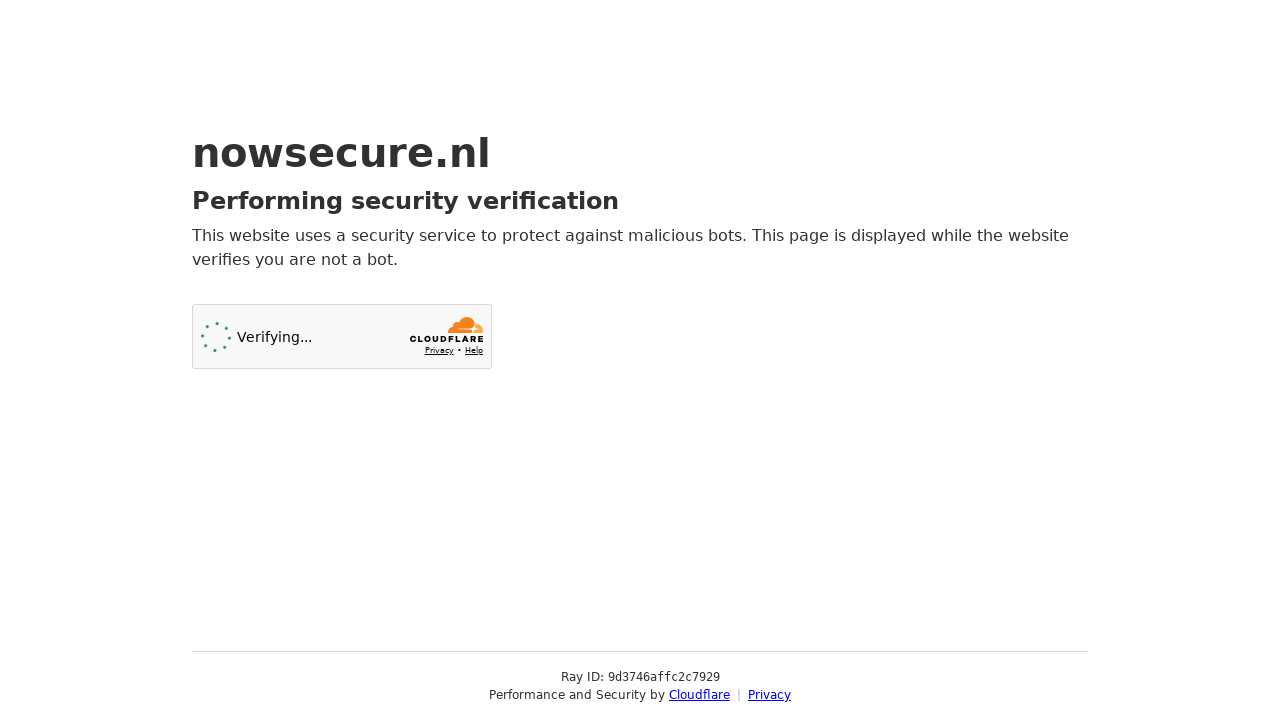

Waited 5 seconds for detection results to load on nowsecure.nl
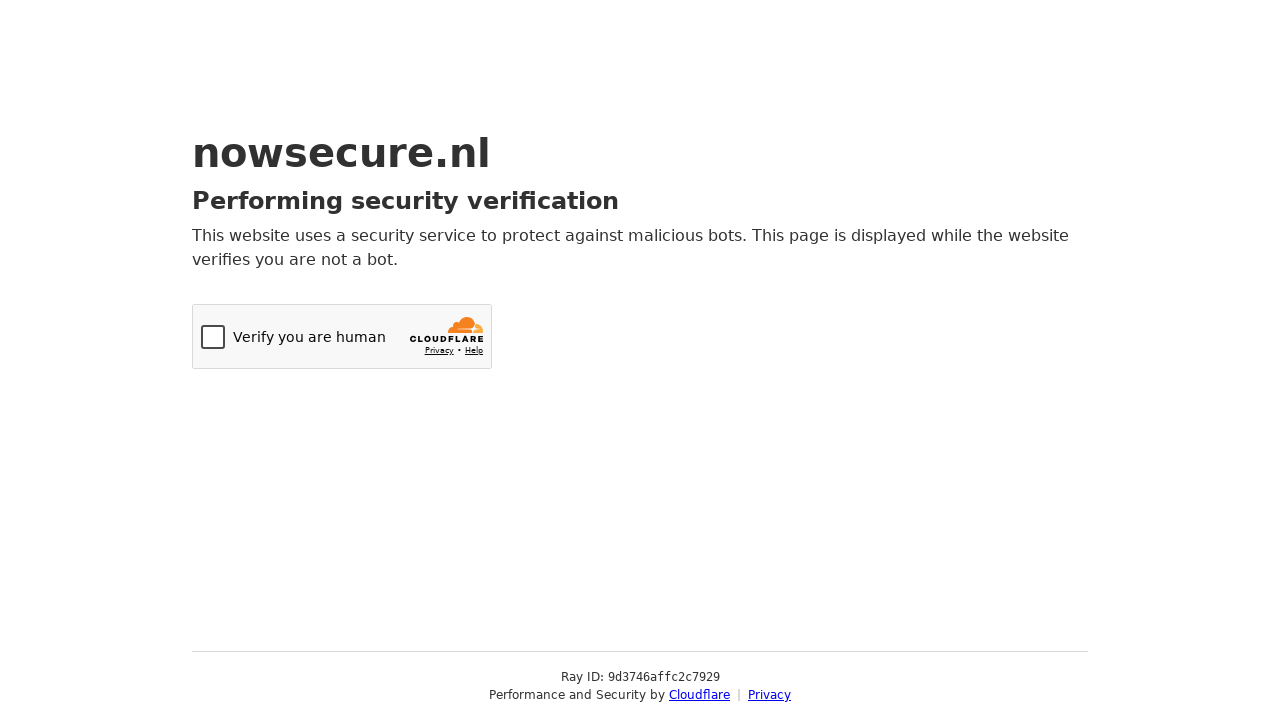

Located all failed detection elements (.fail class)
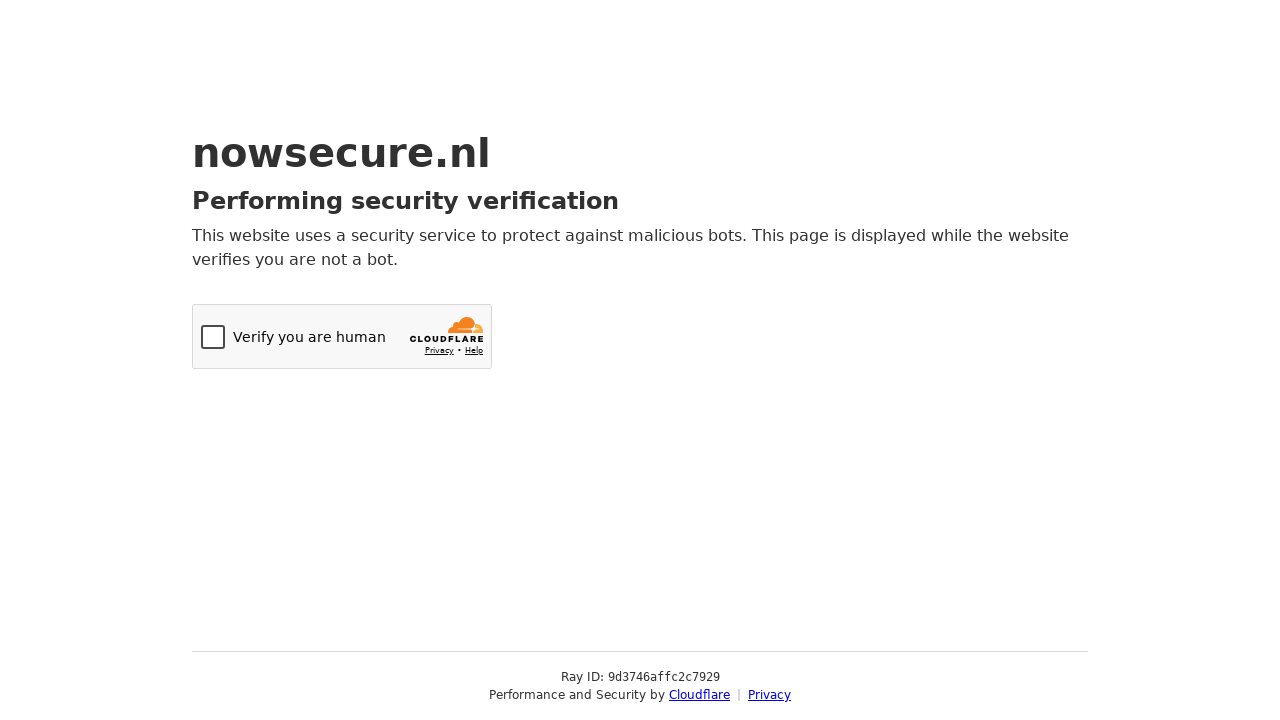

Located all successful detection elements (.success class)
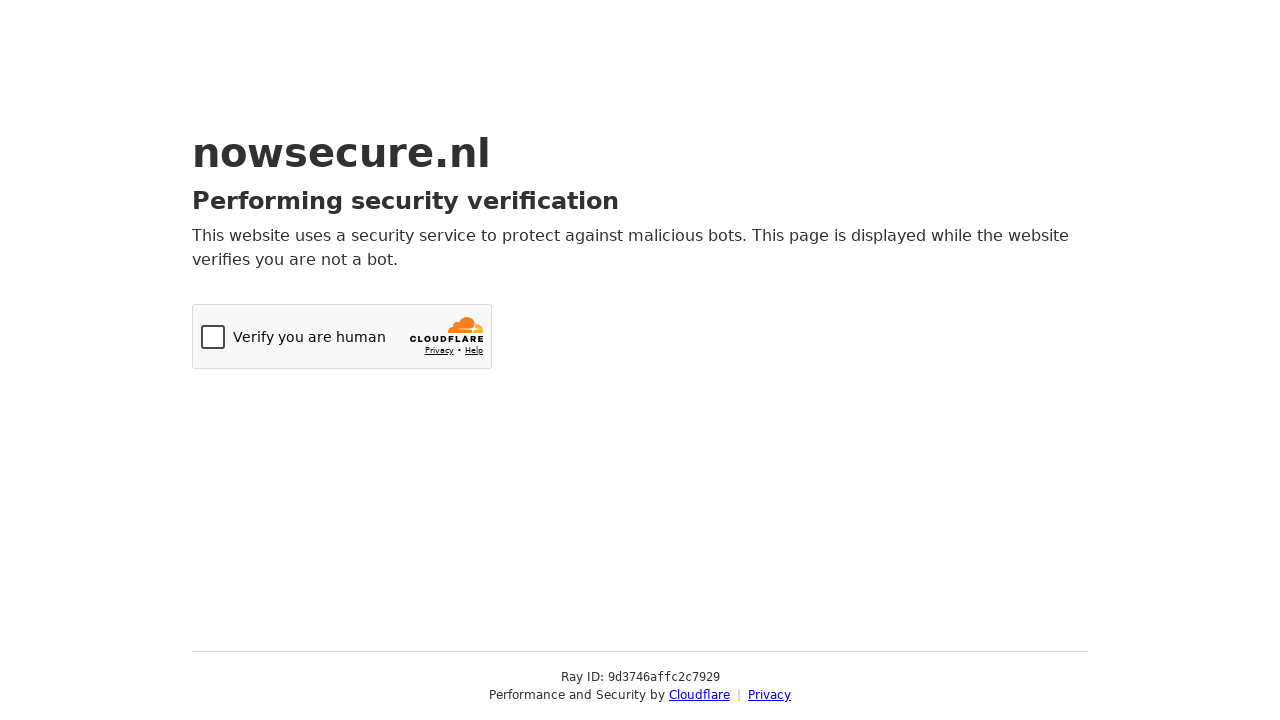

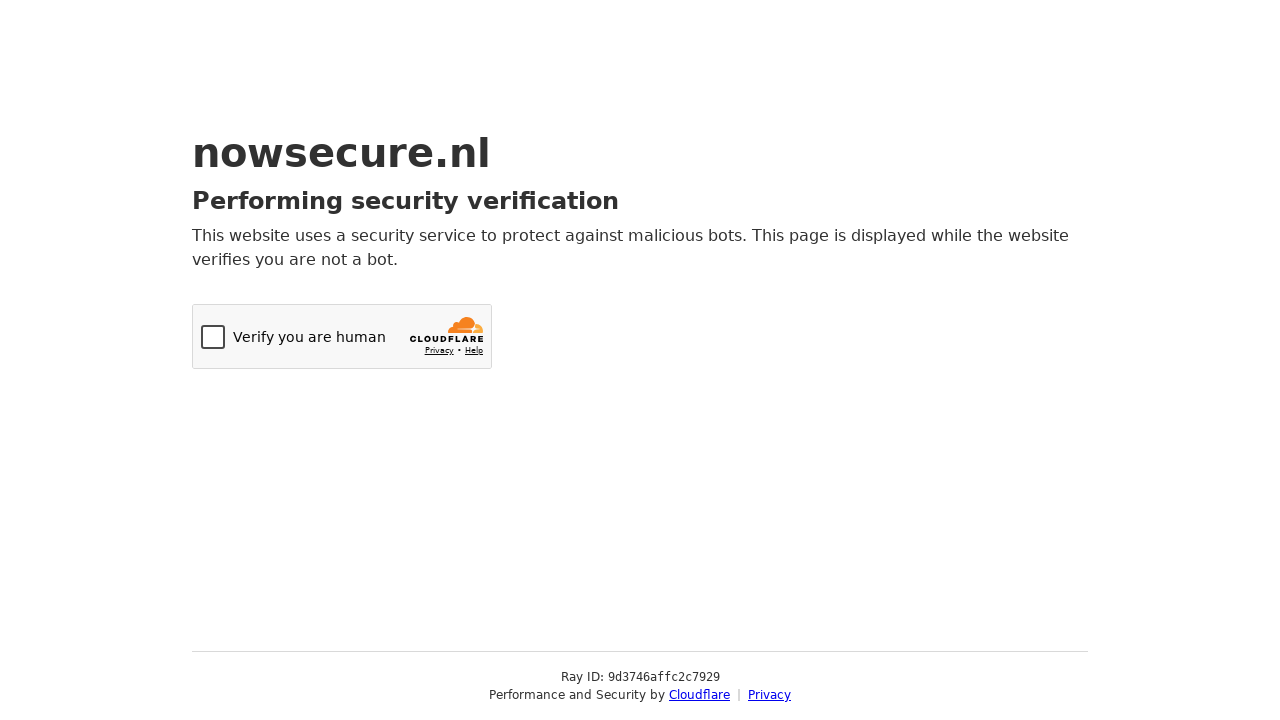